Tests password validation when password is less than 6 characters

Starting URL: https://alada.vn/tai-khoan/dang-ky.html

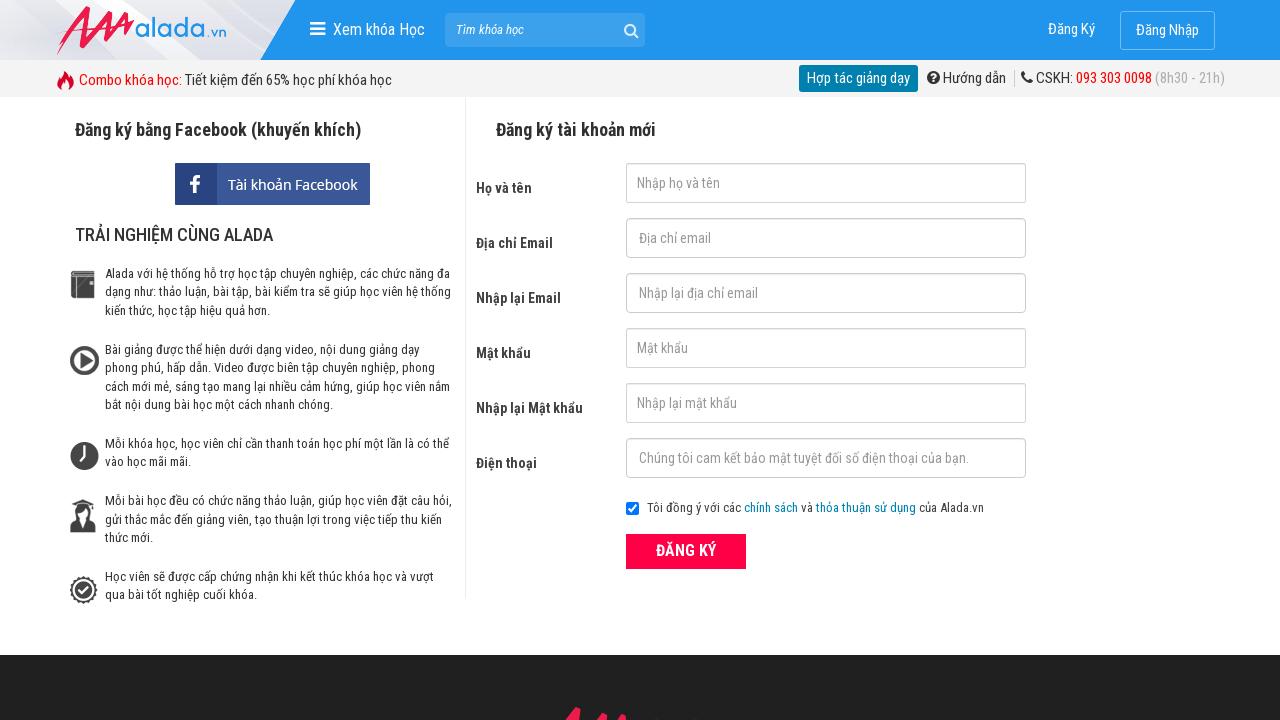

Filled full name field with 'Le Van C' on //label[text()='Họ và tên']/following-sibling::input
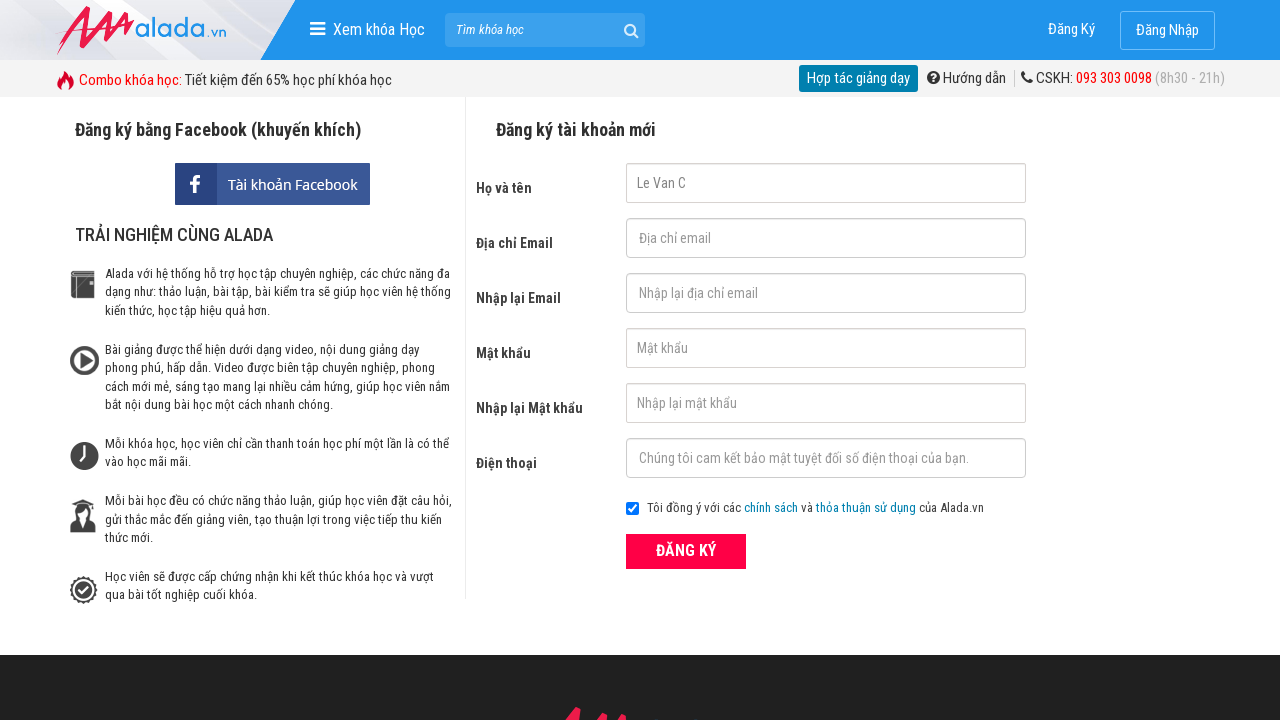

Filled email field with 'user@domain.com' on #txtEmail
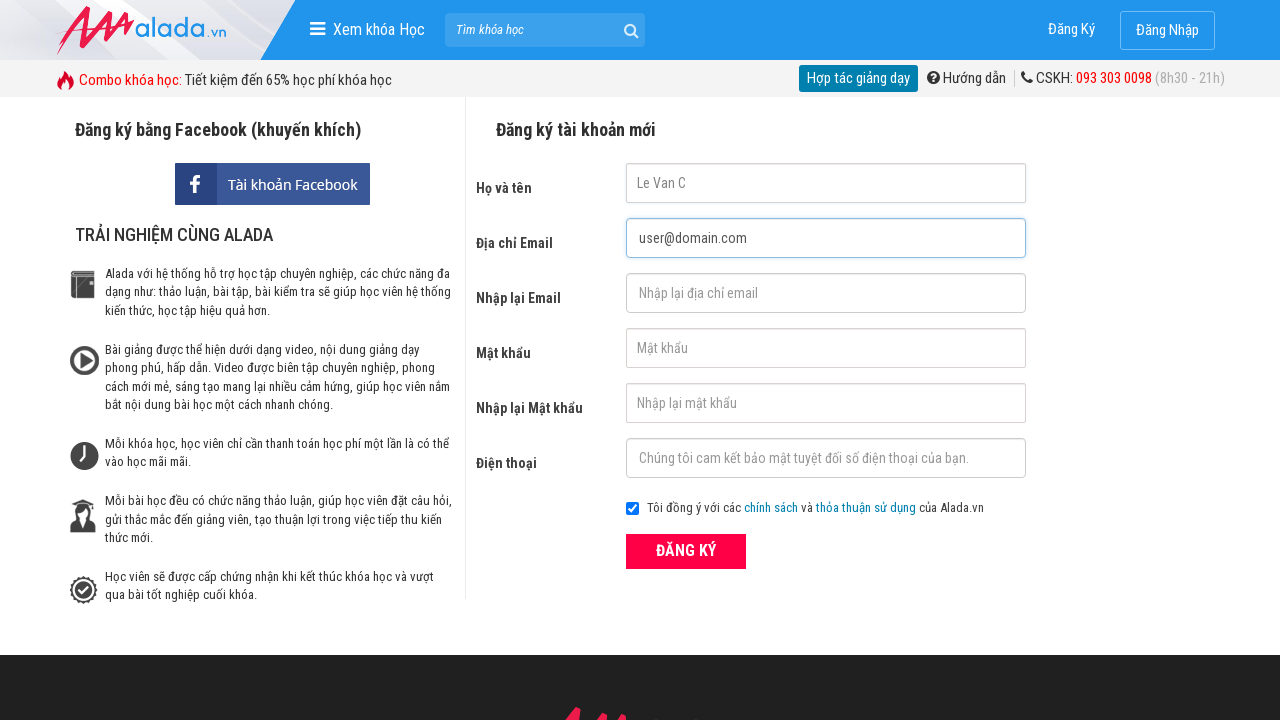

Filled confirm email field with 'user@domain.com' on input[name='txtCEmail']
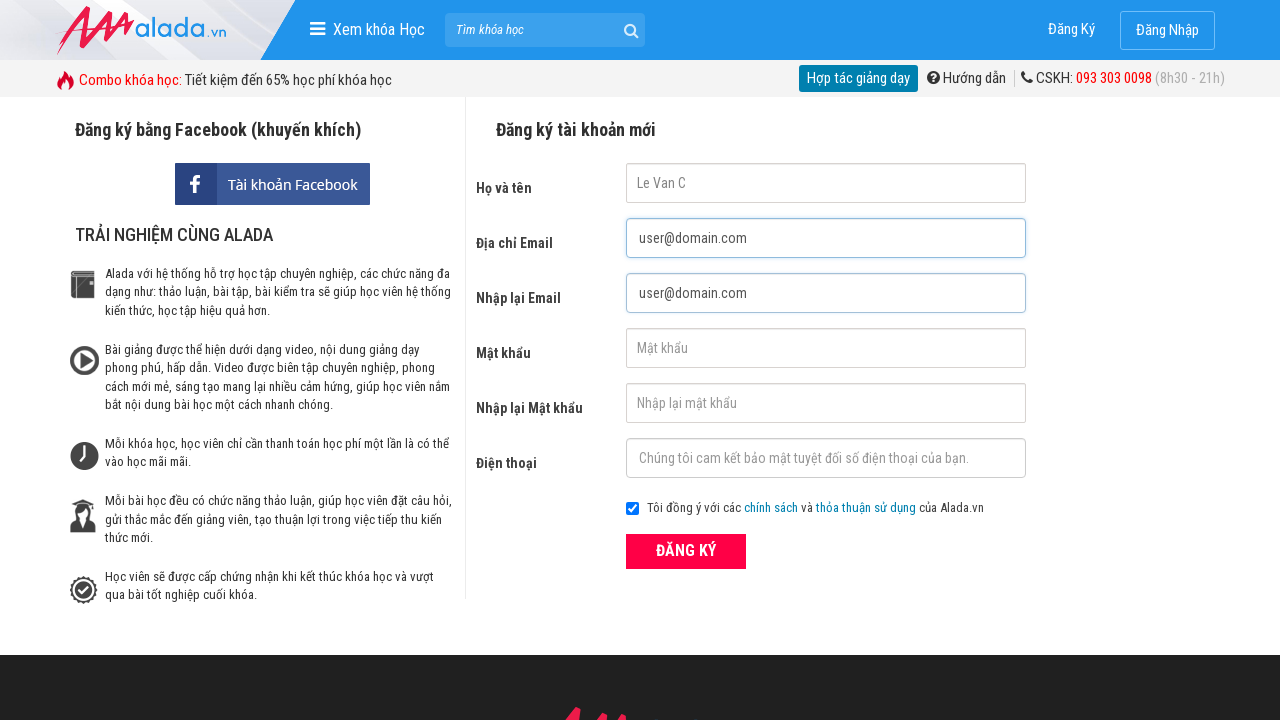

Filled password field with 'Pass1' (5 characters - less than 6) on #txtPassword
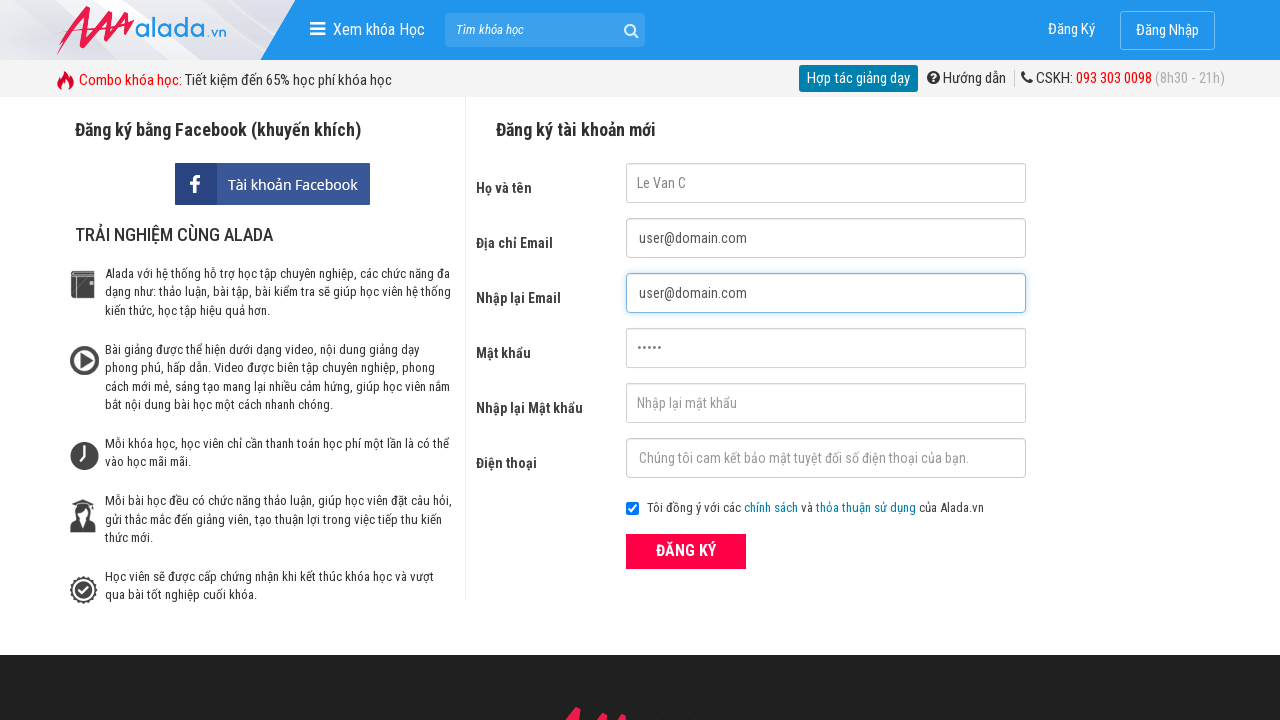

Filled confirm password field with 'Pass1' on #txtCPassword
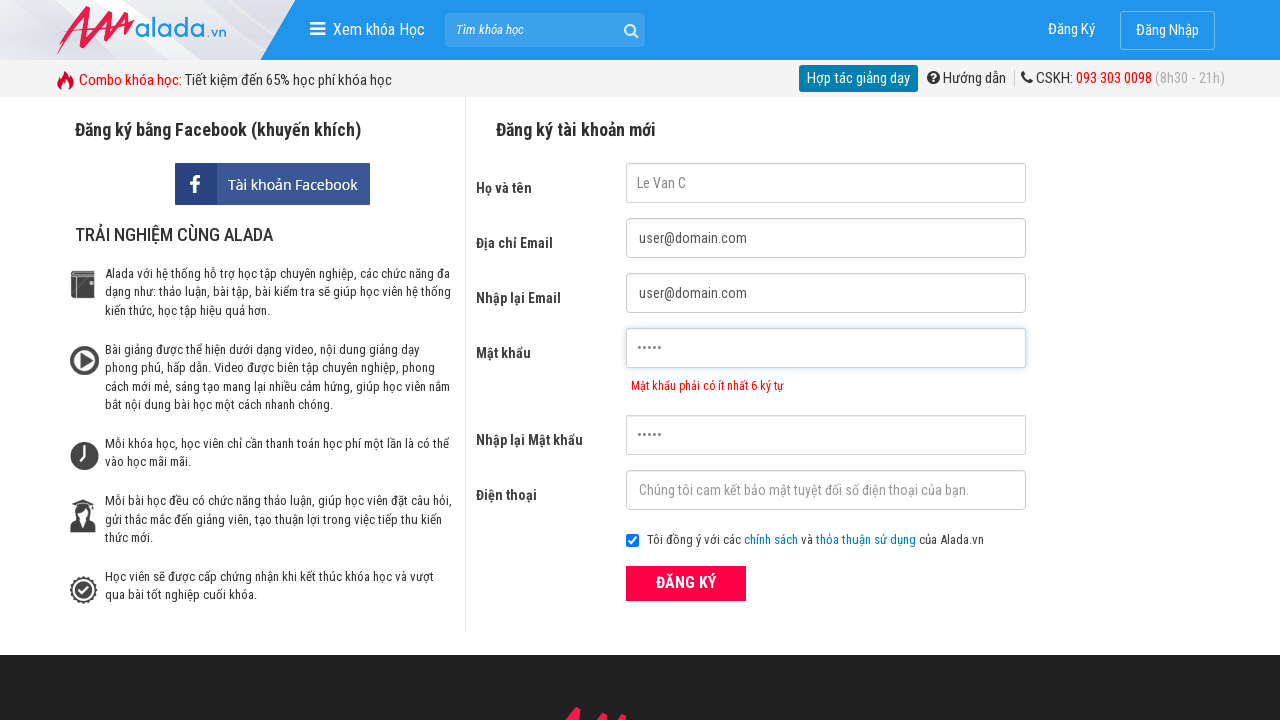

Filled phone field with '0934567890' on //input[@name='txtPhone']
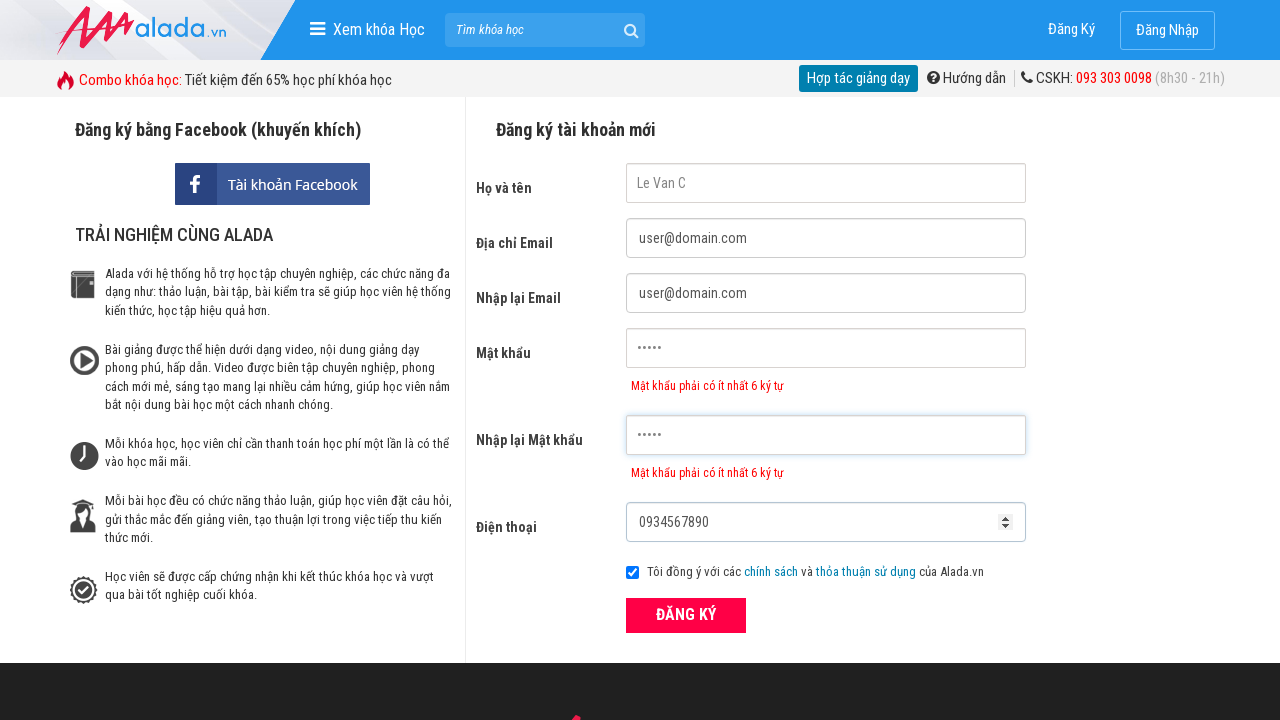

Clicked ĐĂNG KÝ (Register) button at (686, 615) on xpath=//div[@class='field_btn']/button[text()='ĐĂNG KÝ']
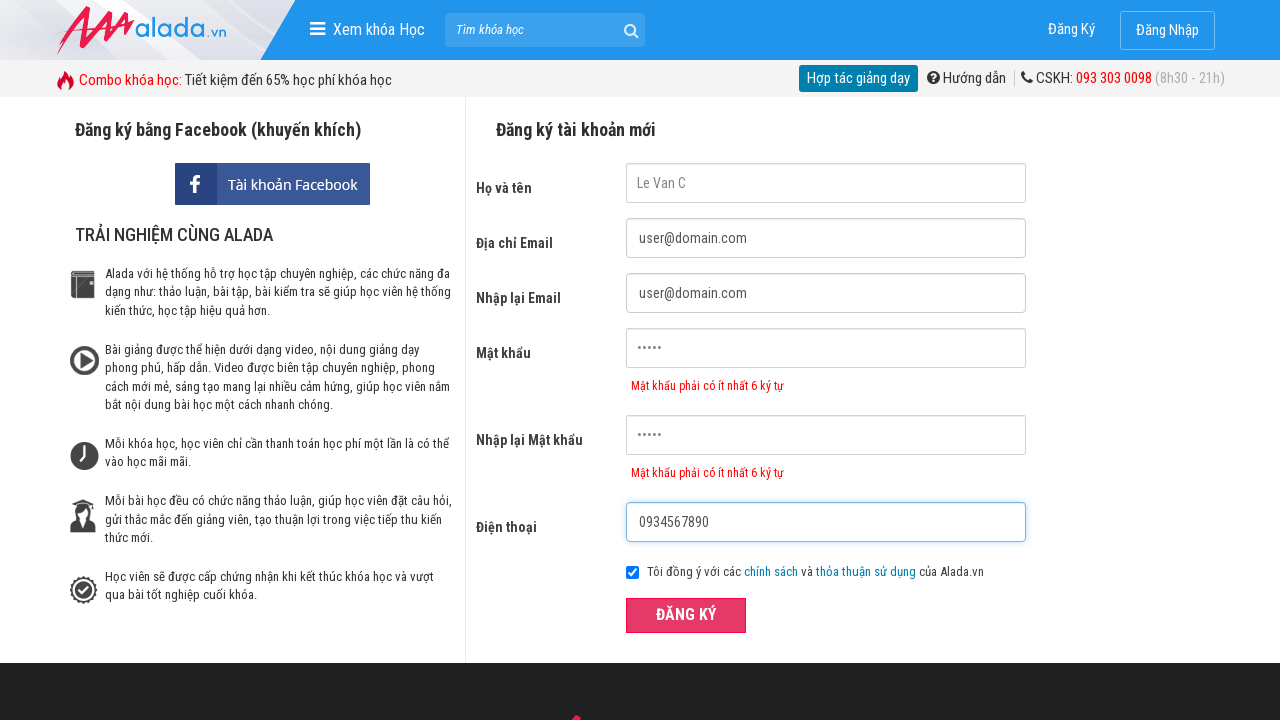

Password validation error message appeared
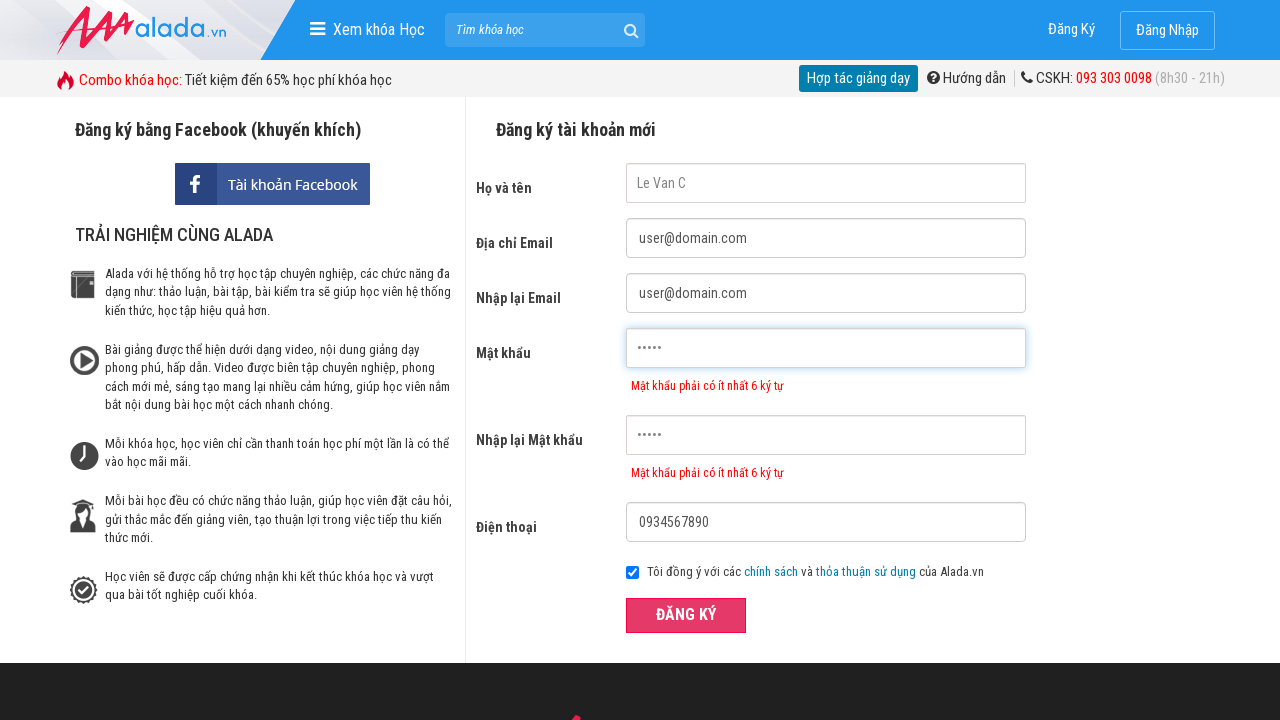

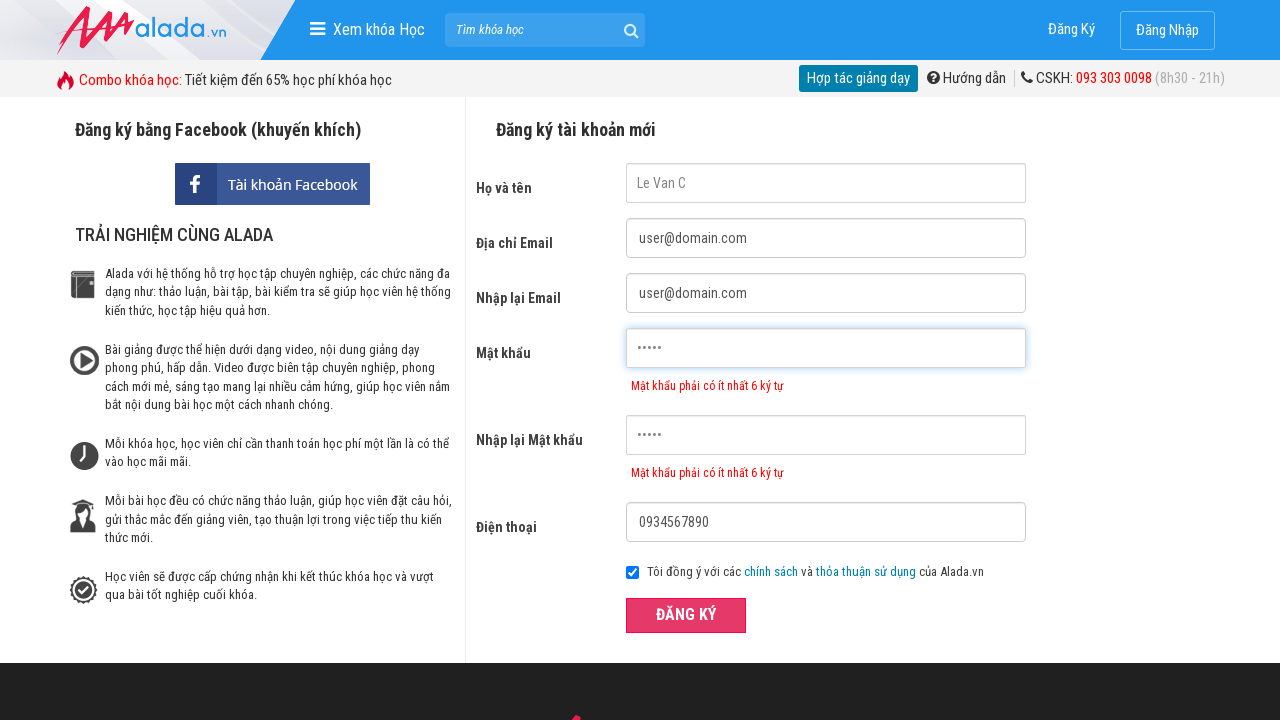